Tests the flight search functionality by selecting Paris as departure and Buenos Aires as destination, then verifies that flight options are displayed

Starting URL: http://www.blazedemo.com

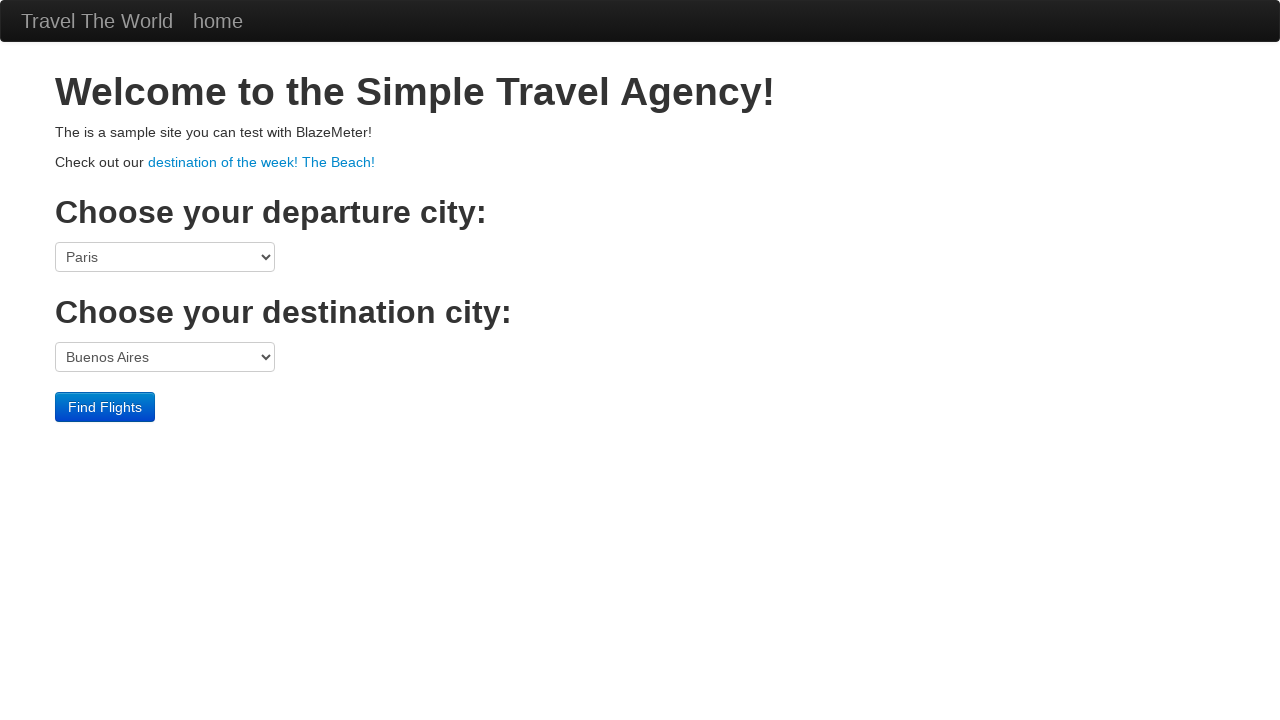

Selected Paris as departure city on select[name='fromPort']
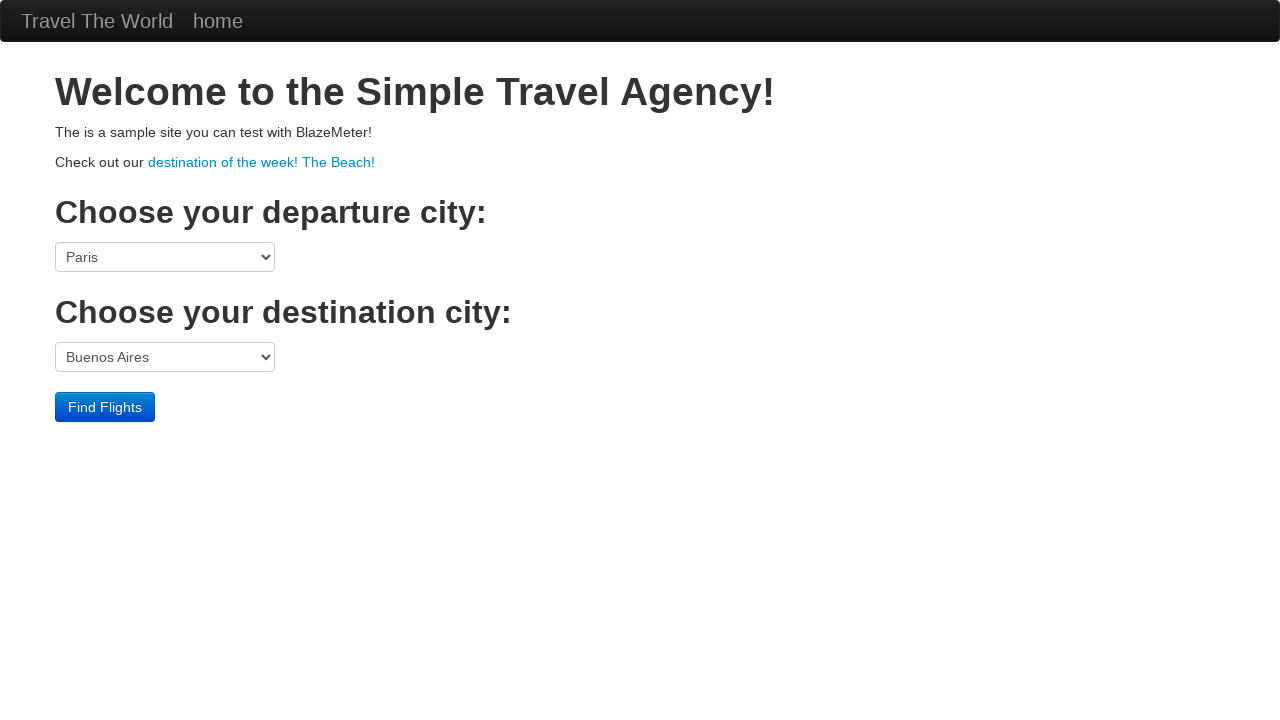

Selected Buenos Aires as destination city on select[name='toPort']
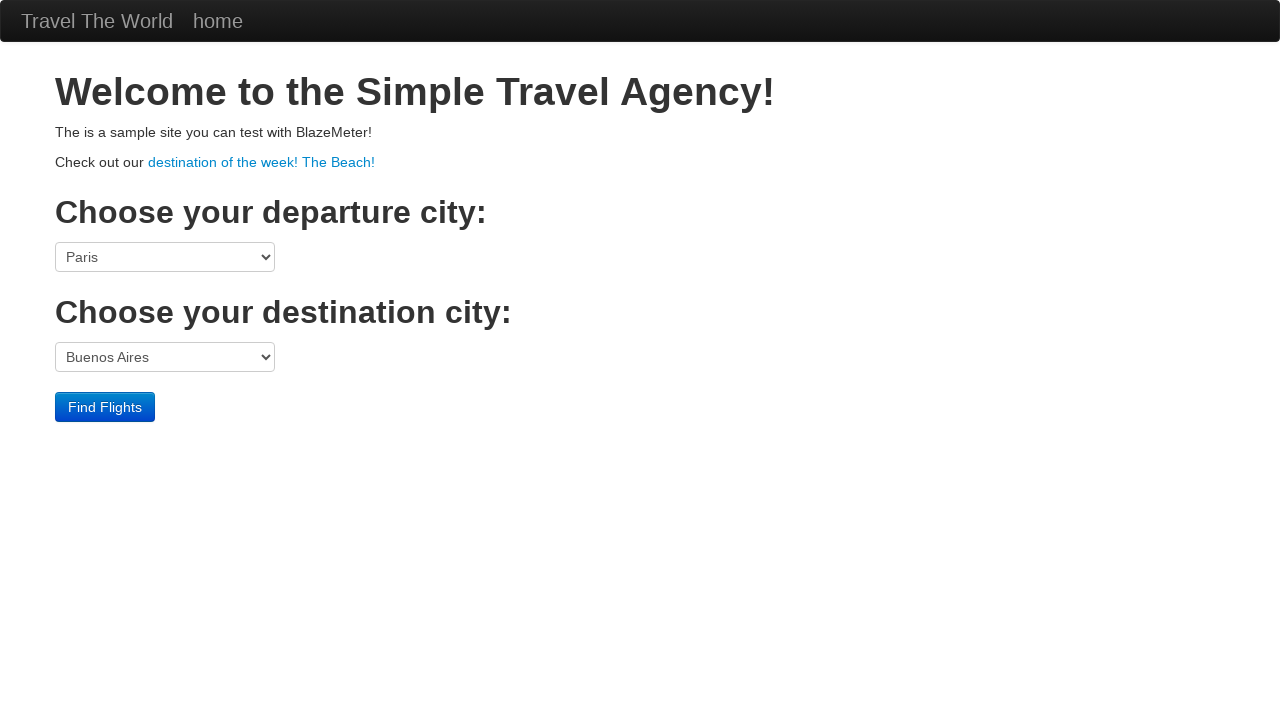

Clicked Find Flights button to search for flights at (105, 407) on input[type='submit']
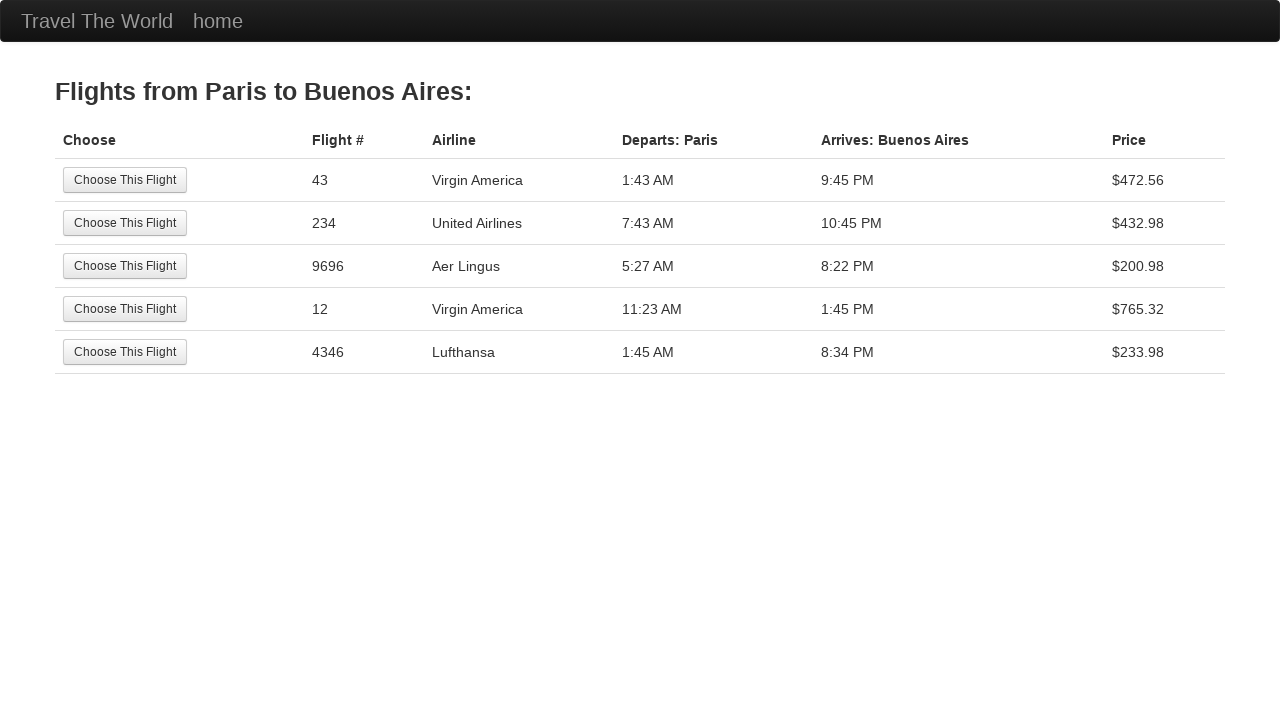

Flight options loaded and displayed in table
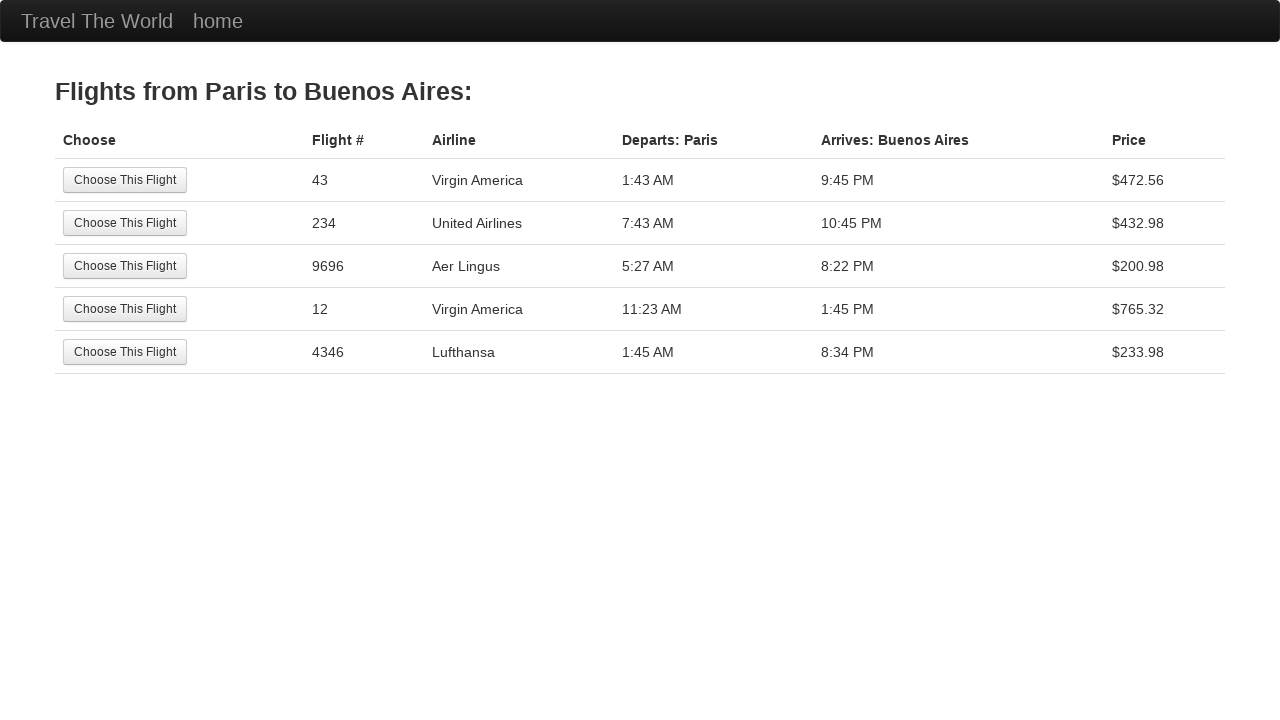

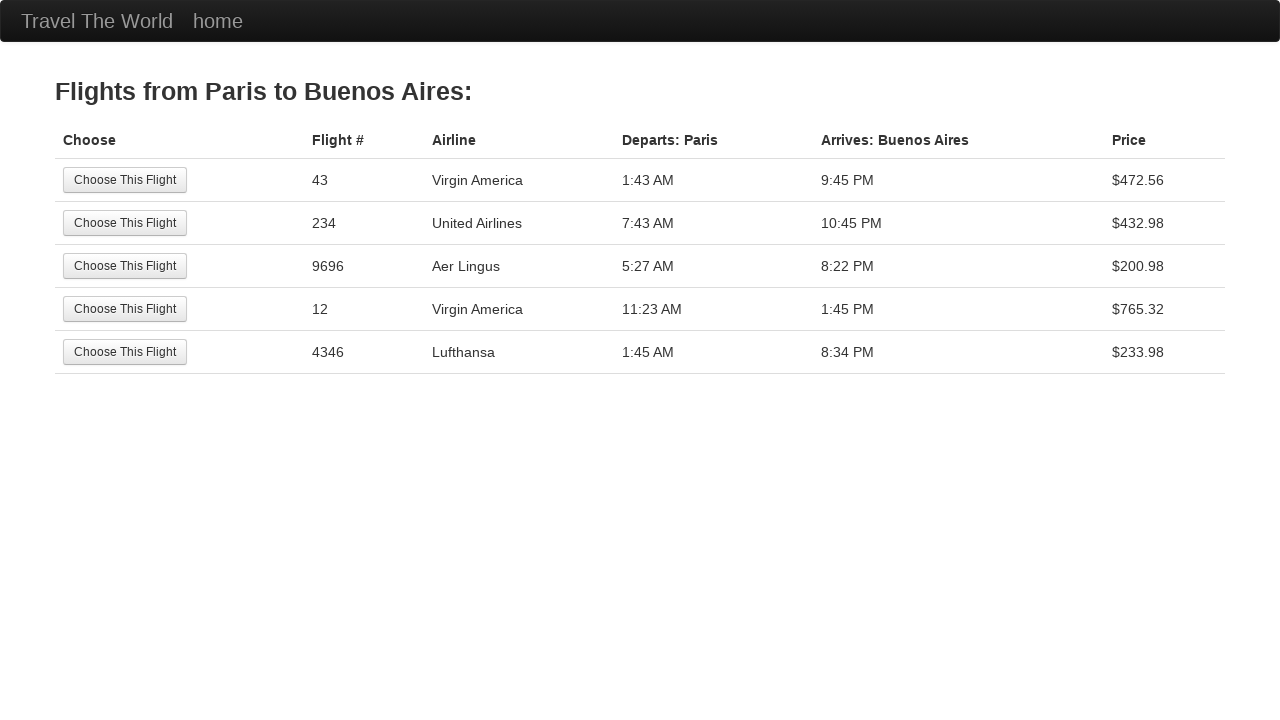